Verifies text content and attributes of elements on the NextBaseCRM login page, including "Remember me" checkbox label and "Forgot your password" link

Starting URL: https://login1.nextbasecrm.com/

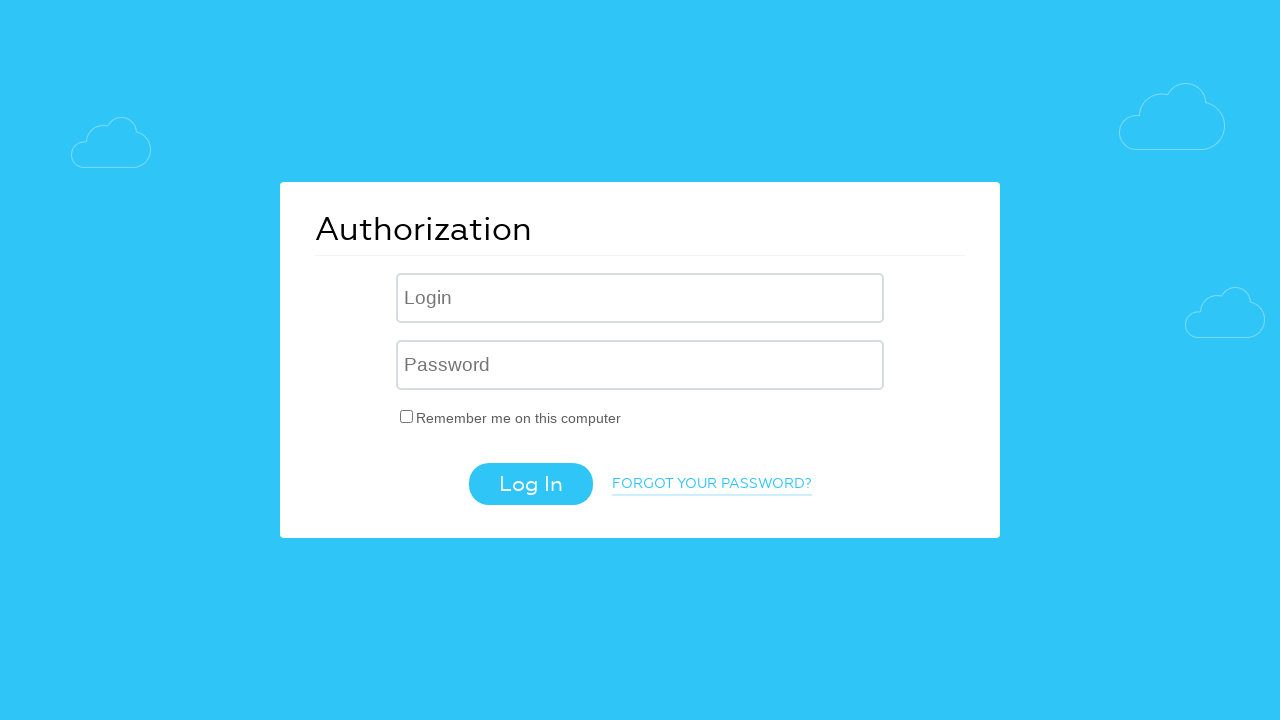

Located 'Remember me' checkbox label element
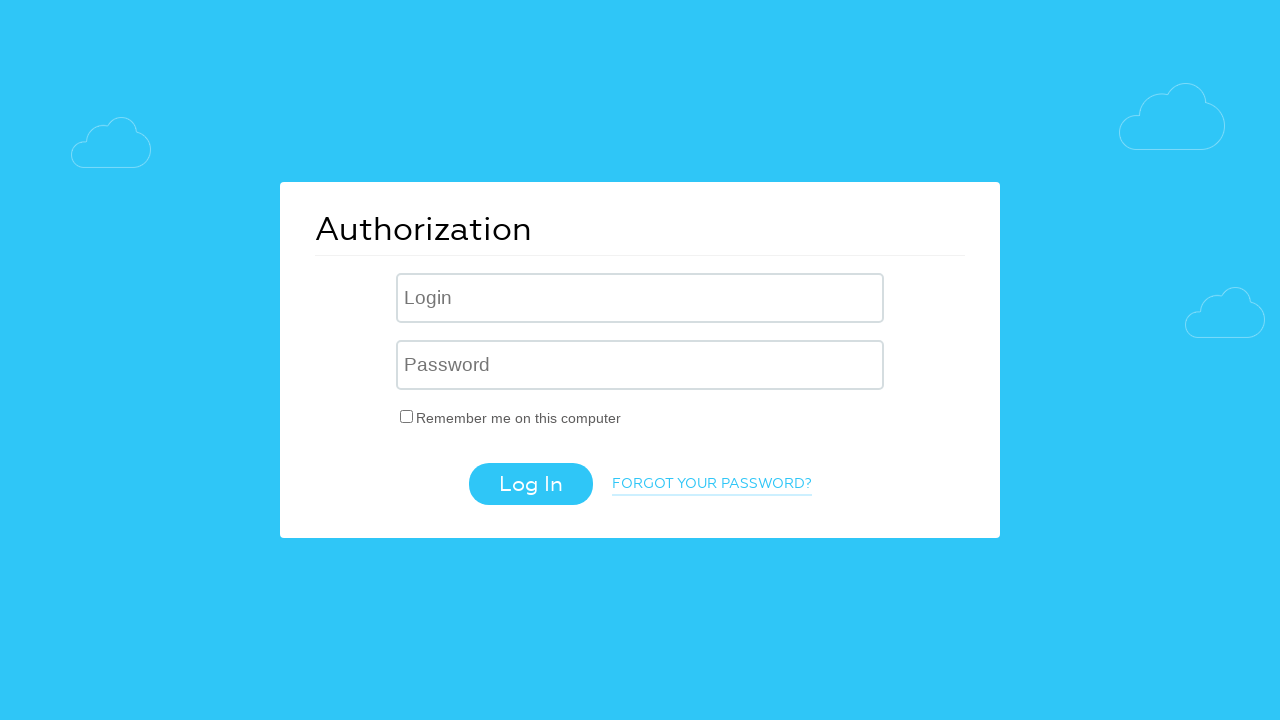

Retrieved text content from 'Remember me' label
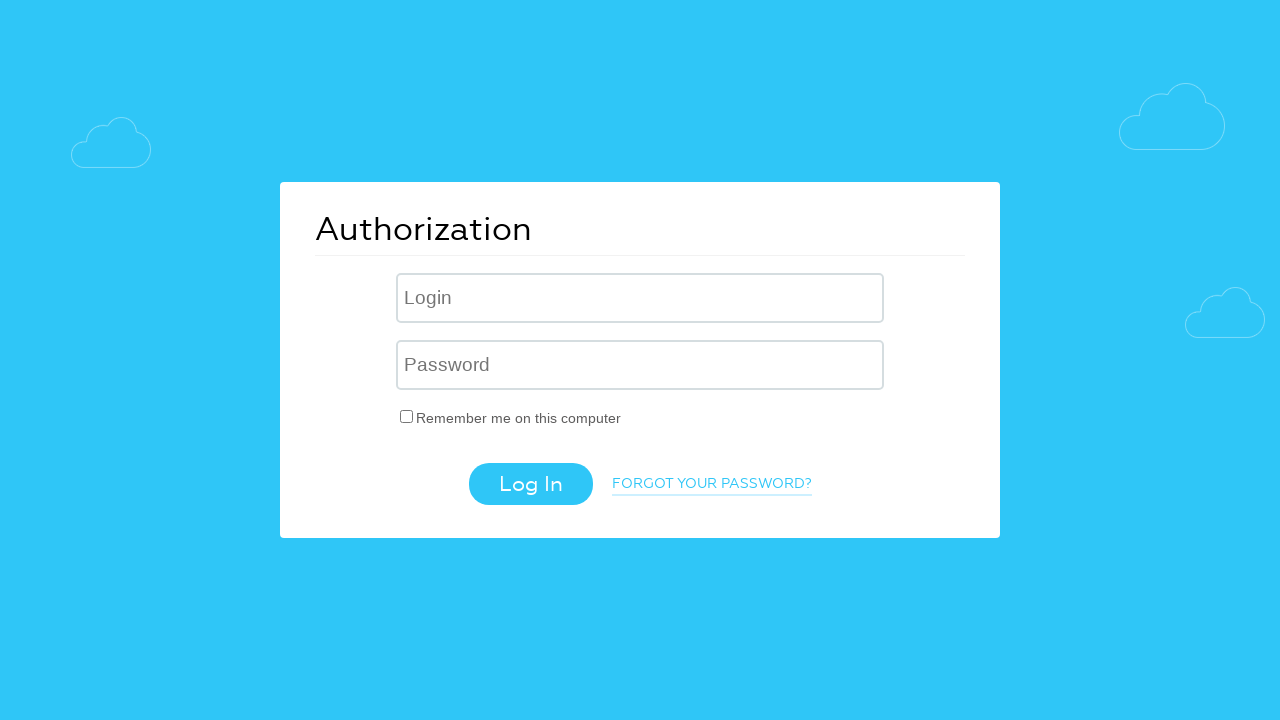

Verified 'Remember me' label text is 'Remember me on this computer'
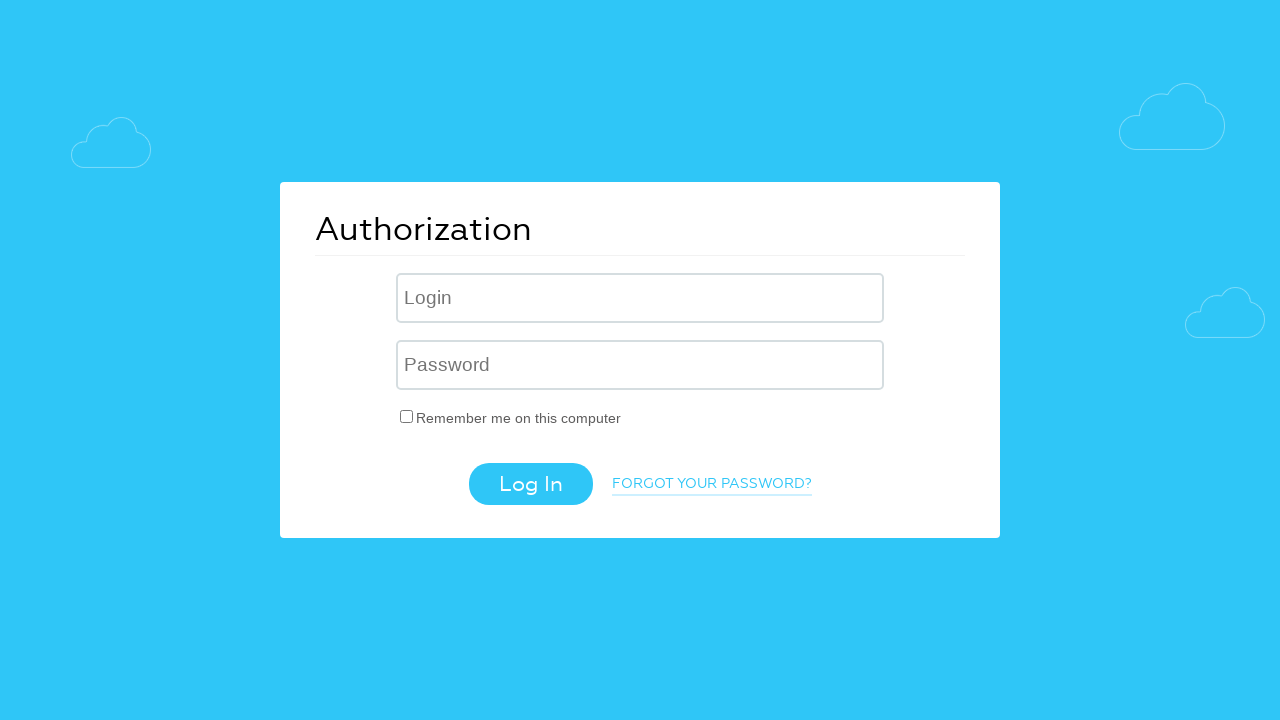

Located 'Forgot your password' link element
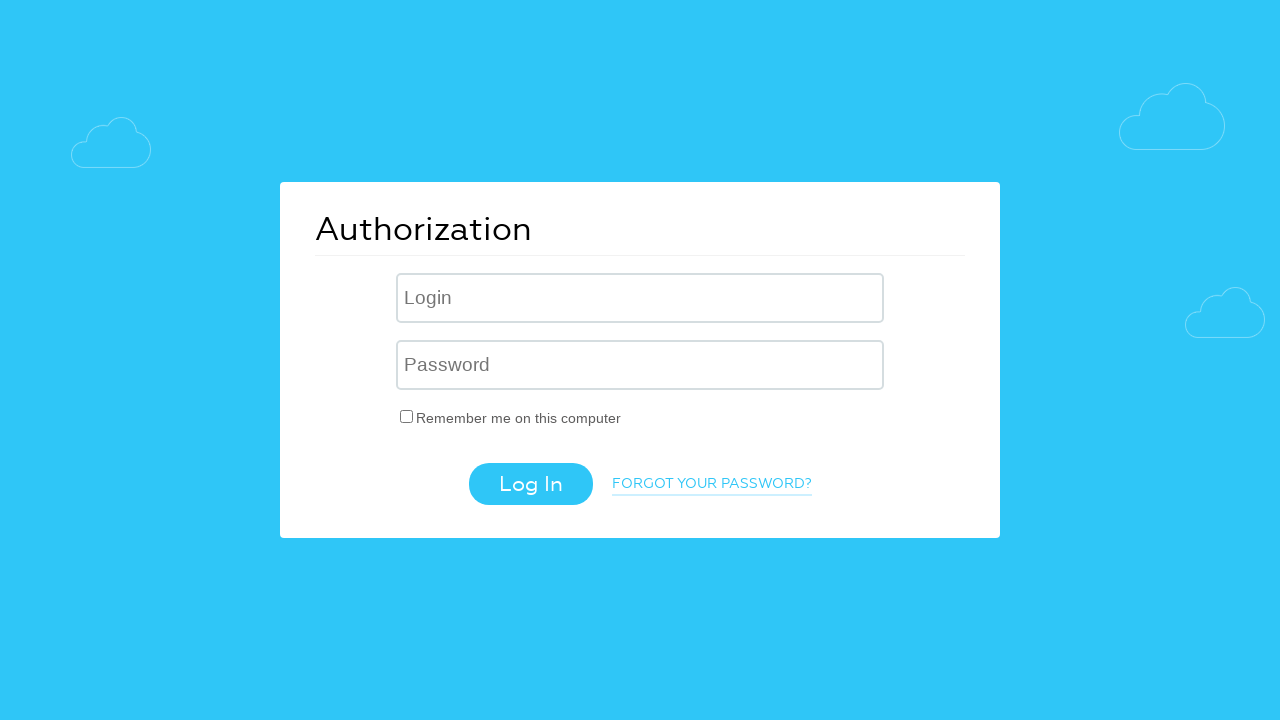

Retrieved text content from 'Forgot your password' link
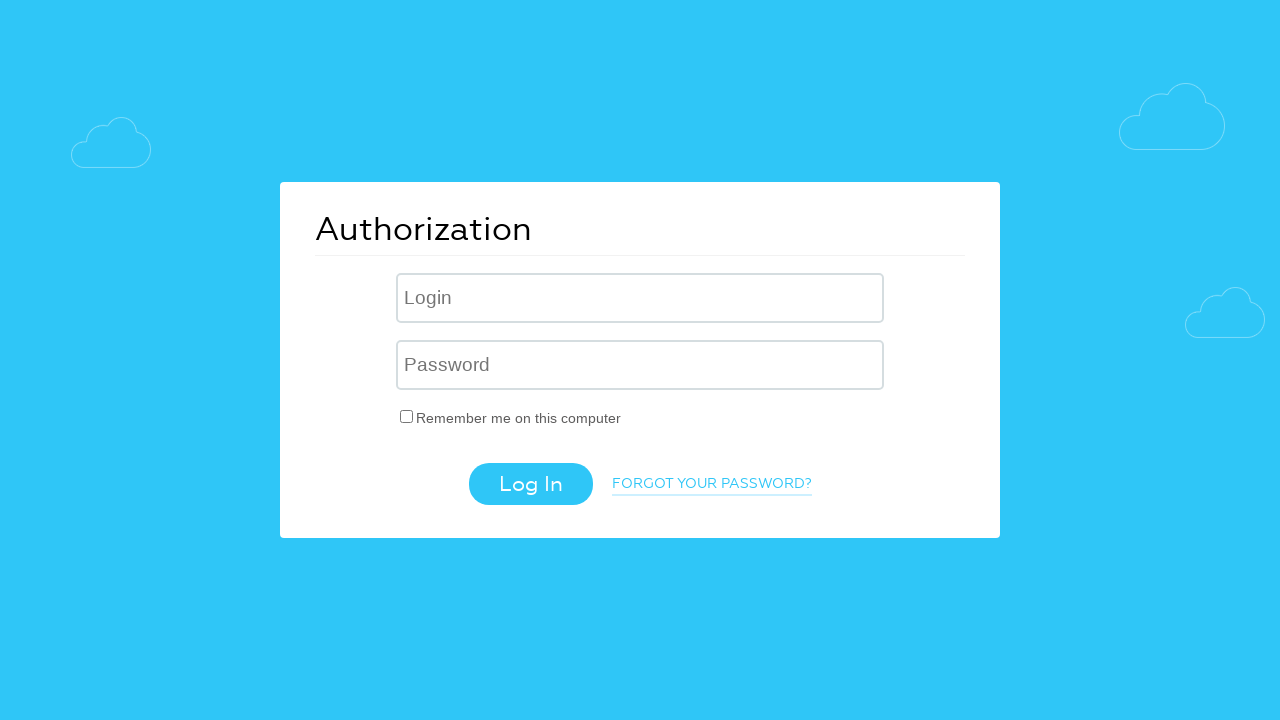

Verified 'Forgot your password' link text is 'Forgot your password?'
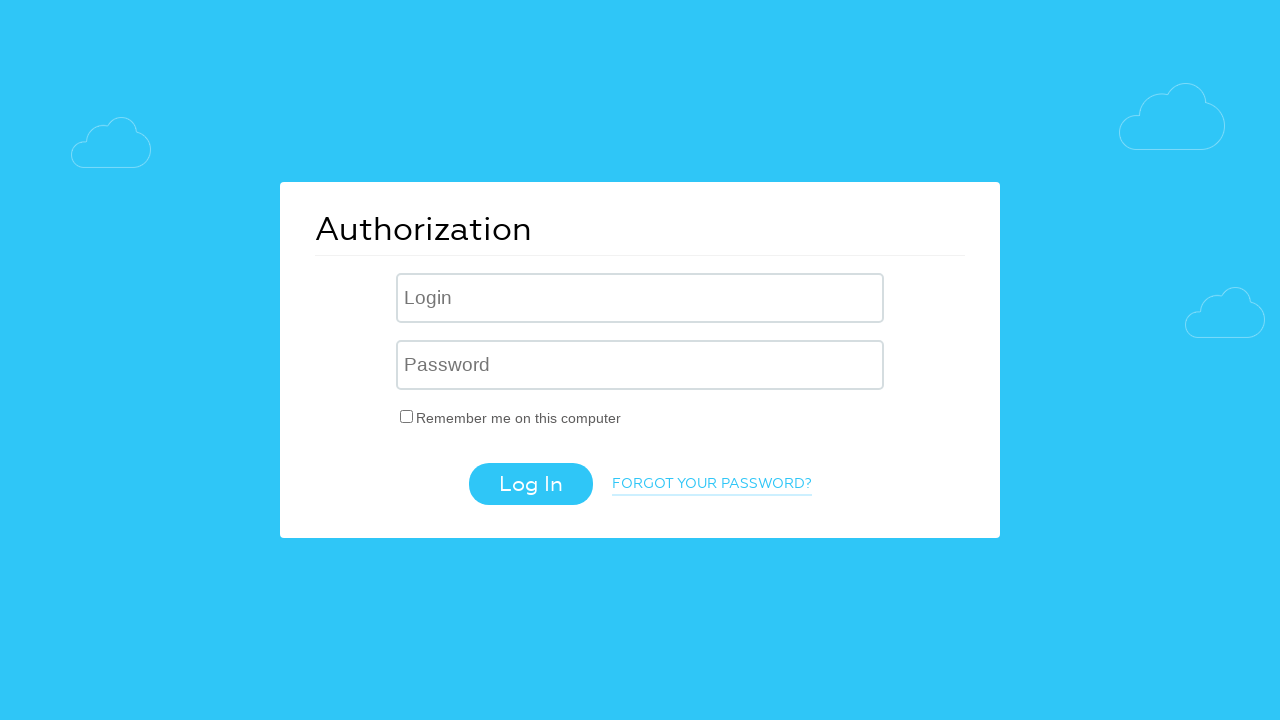

Retrieved href attribute from 'Forgot your password' link
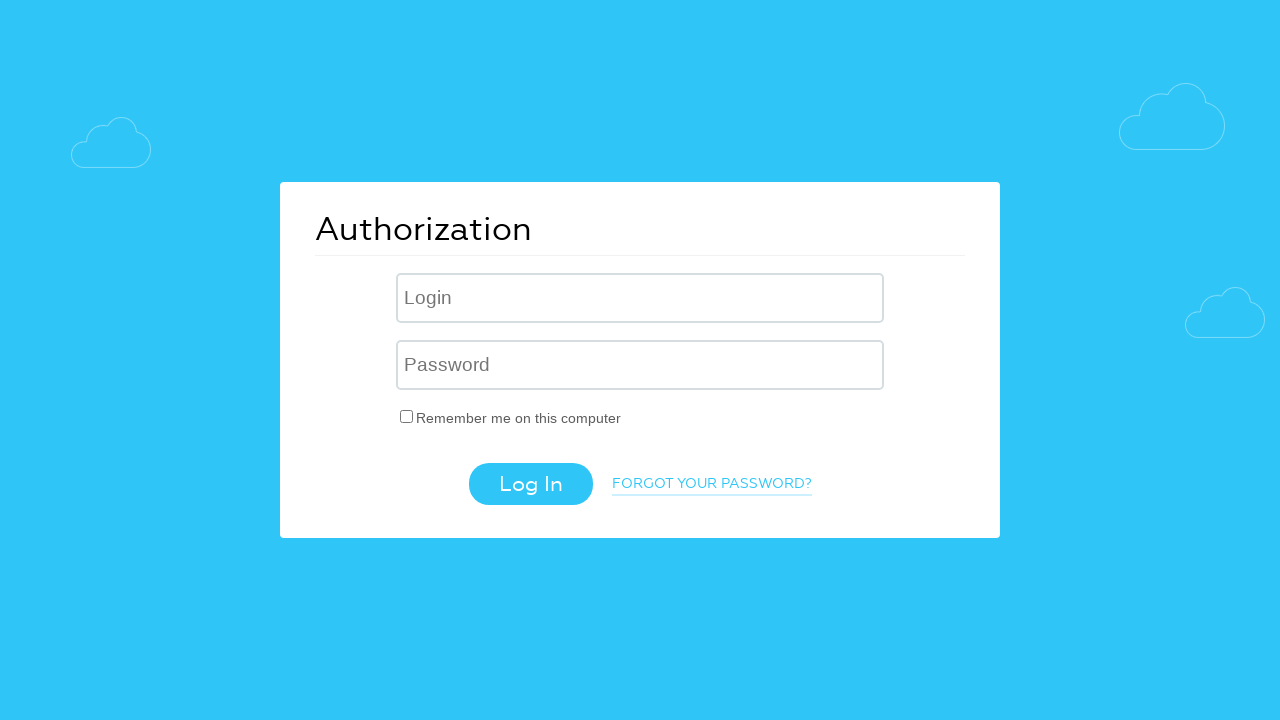

Verified href attribute contains 'forgot_password=yes'
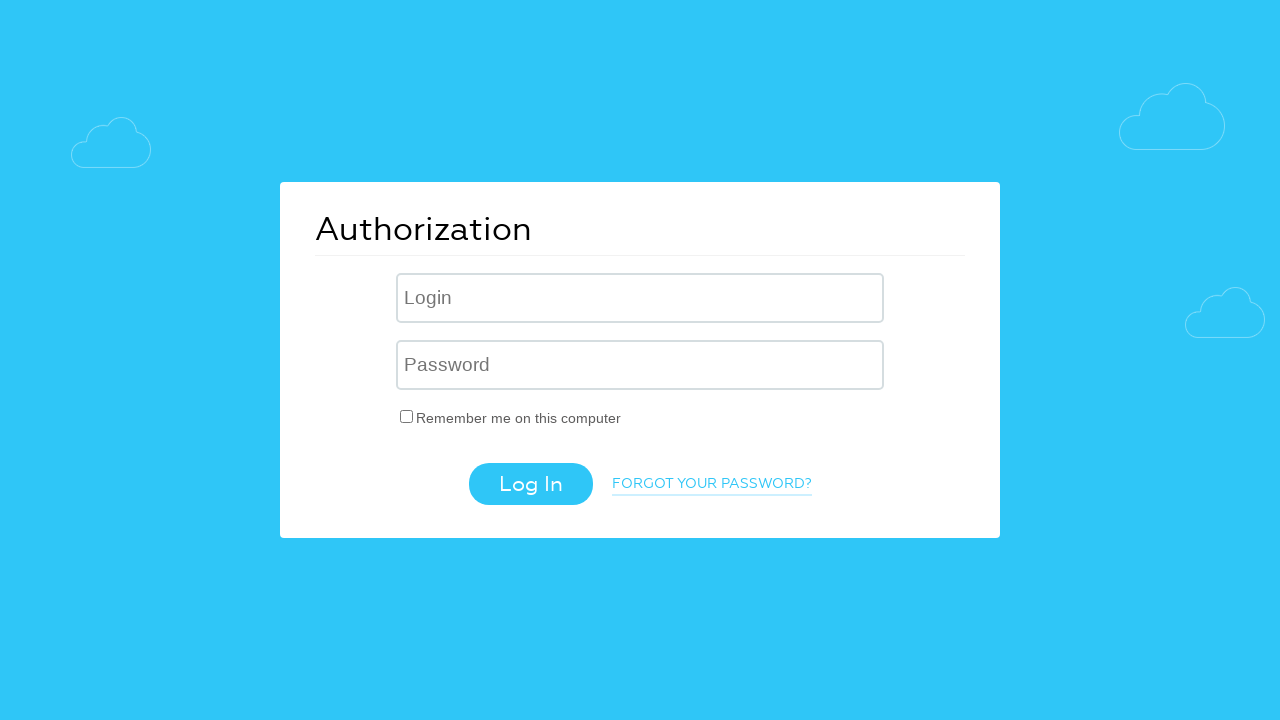

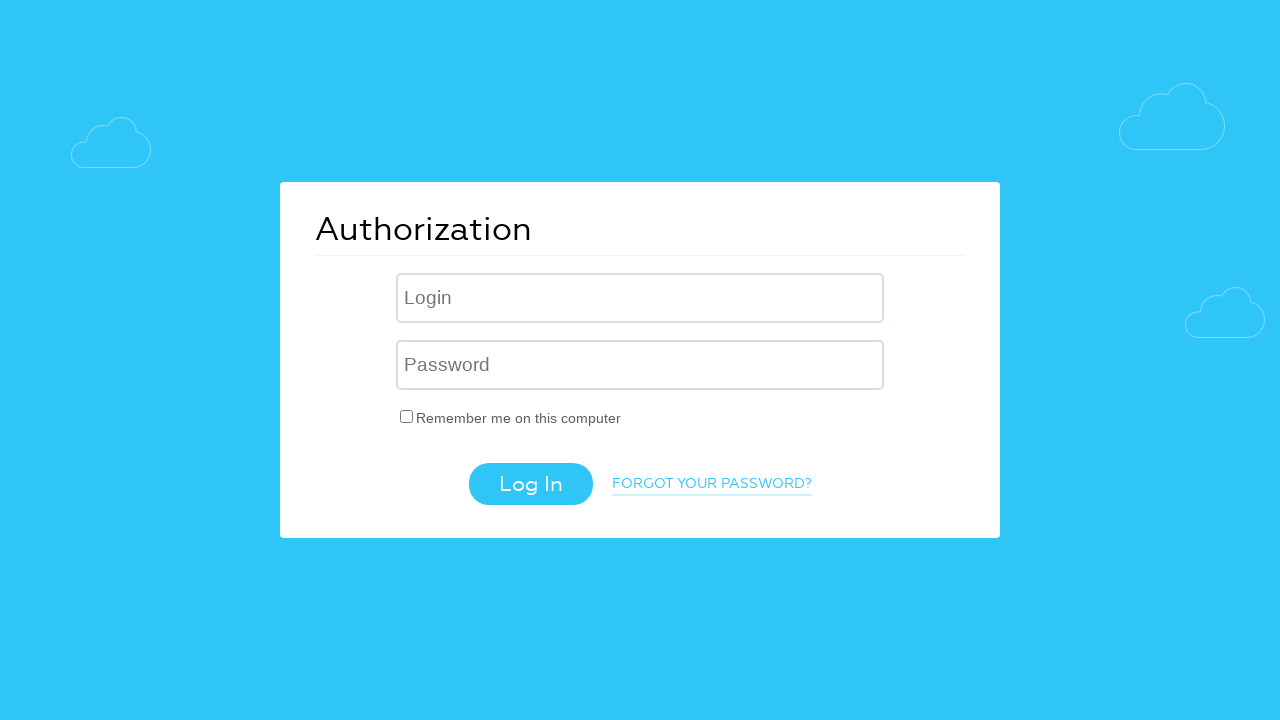